Tests that clicking Clear completed removes only completed items from the list

Starting URL: https://demo.playwright.dev/todomvc

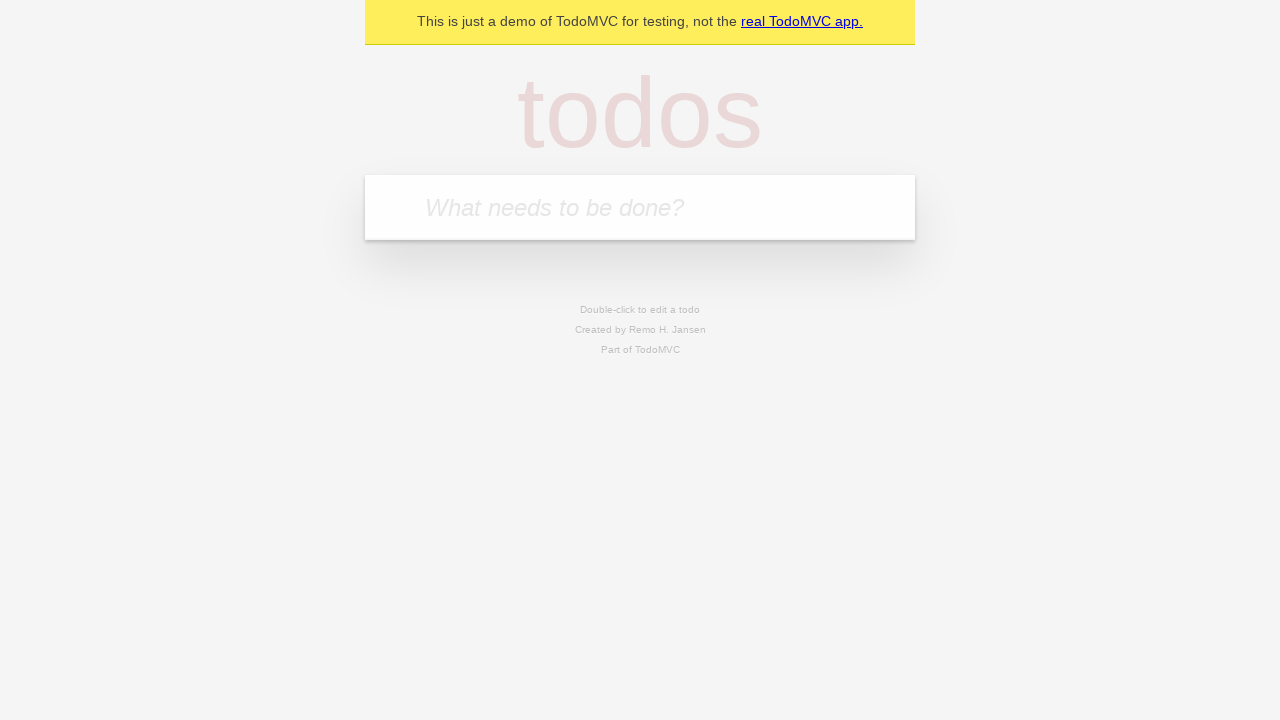

Filled todo input with 'buy some cheese' on internal:attr=[placeholder="What needs to be done?"i]
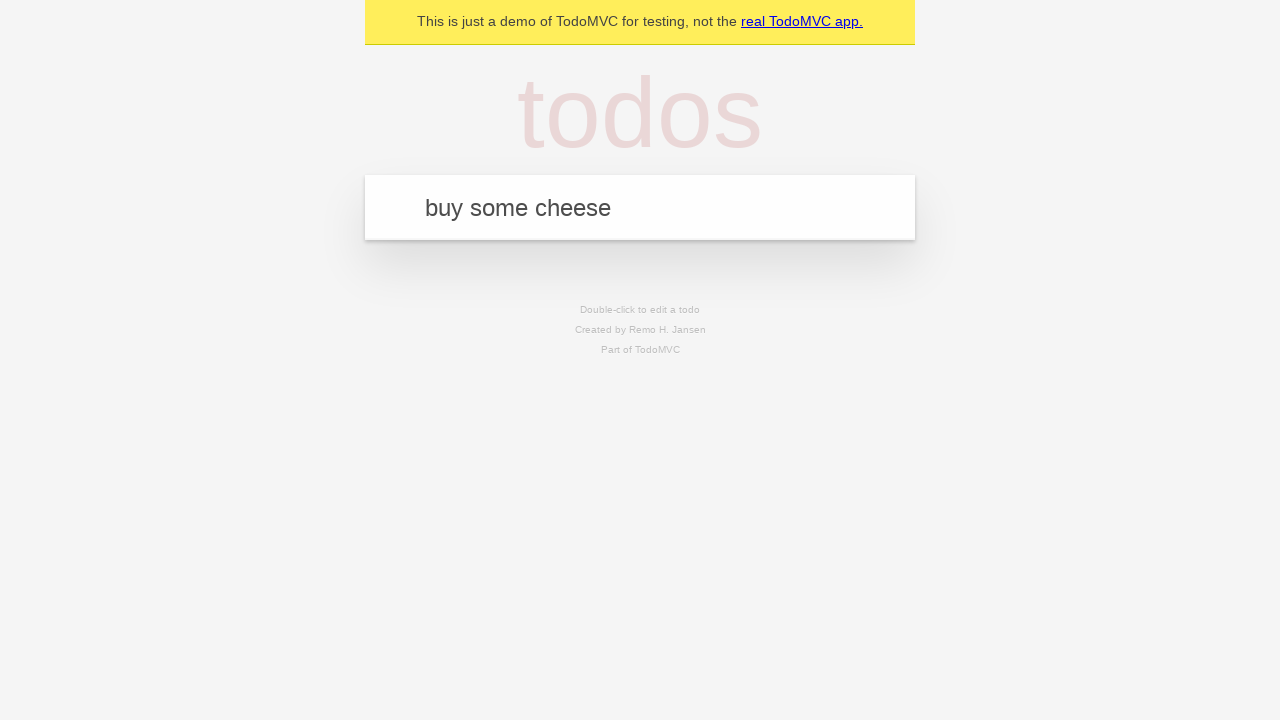

Pressed Enter to create first todo on internal:attr=[placeholder="What needs to be done?"i]
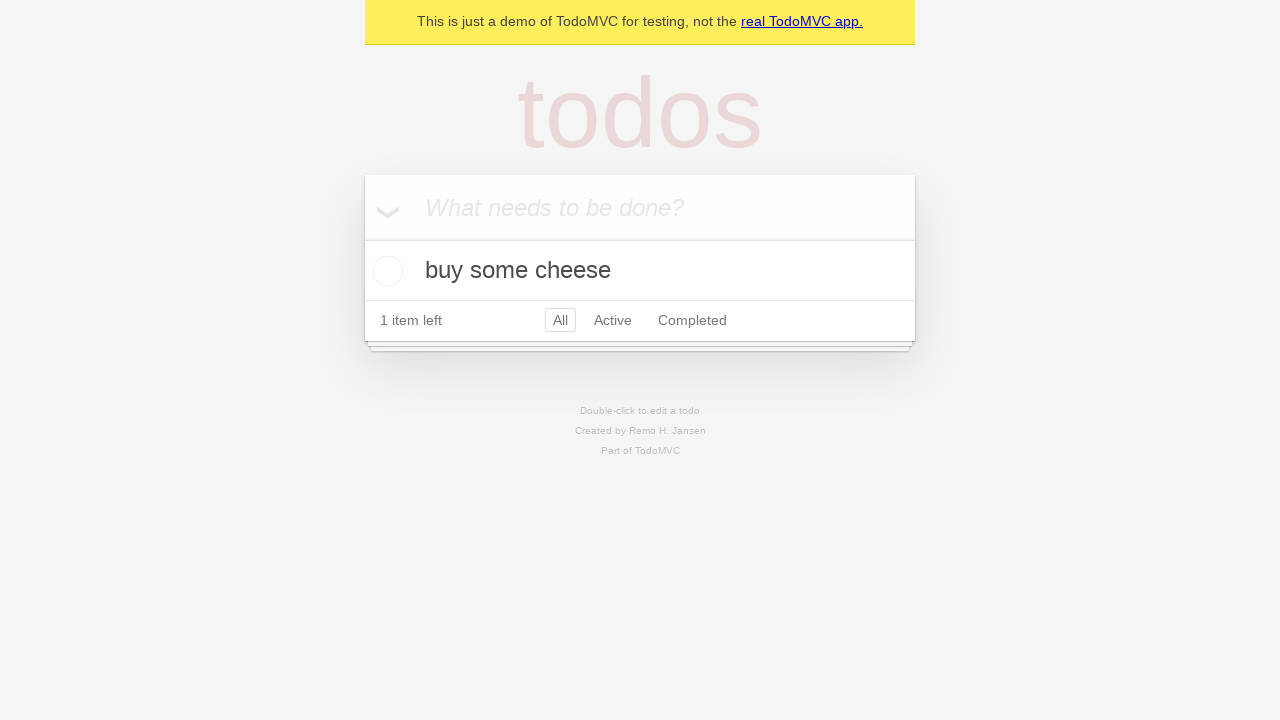

Filled todo input with 'feed the cat' on internal:attr=[placeholder="What needs to be done?"i]
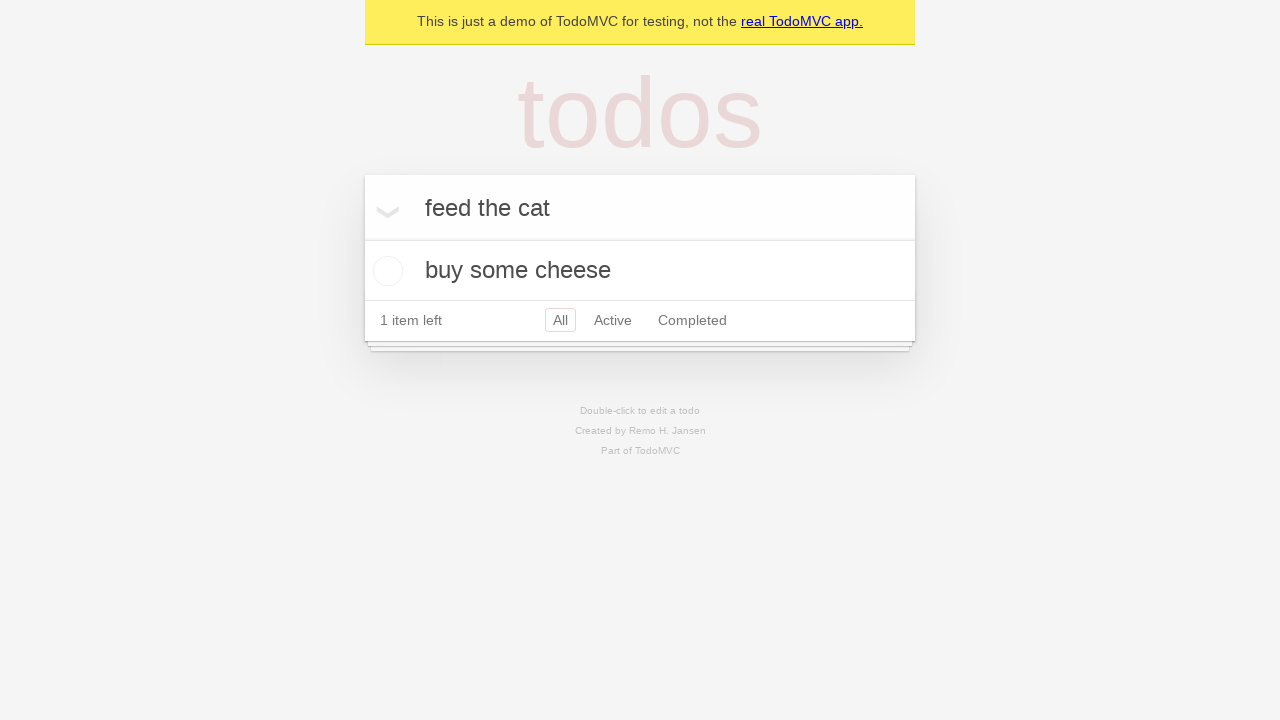

Pressed Enter to create second todo on internal:attr=[placeholder="What needs to be done?"i]
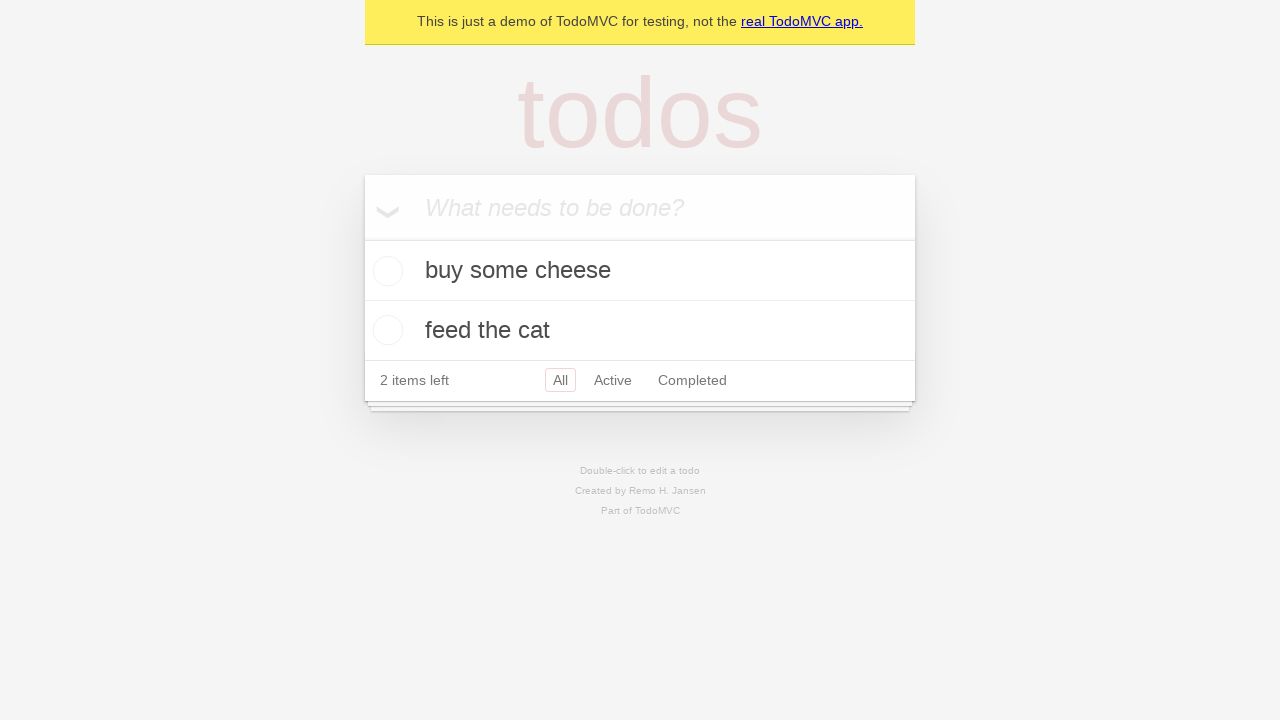

Filled todo input with 'book a doctors appointment' on internal:attr=[placeholder="What needs to be done?"i]
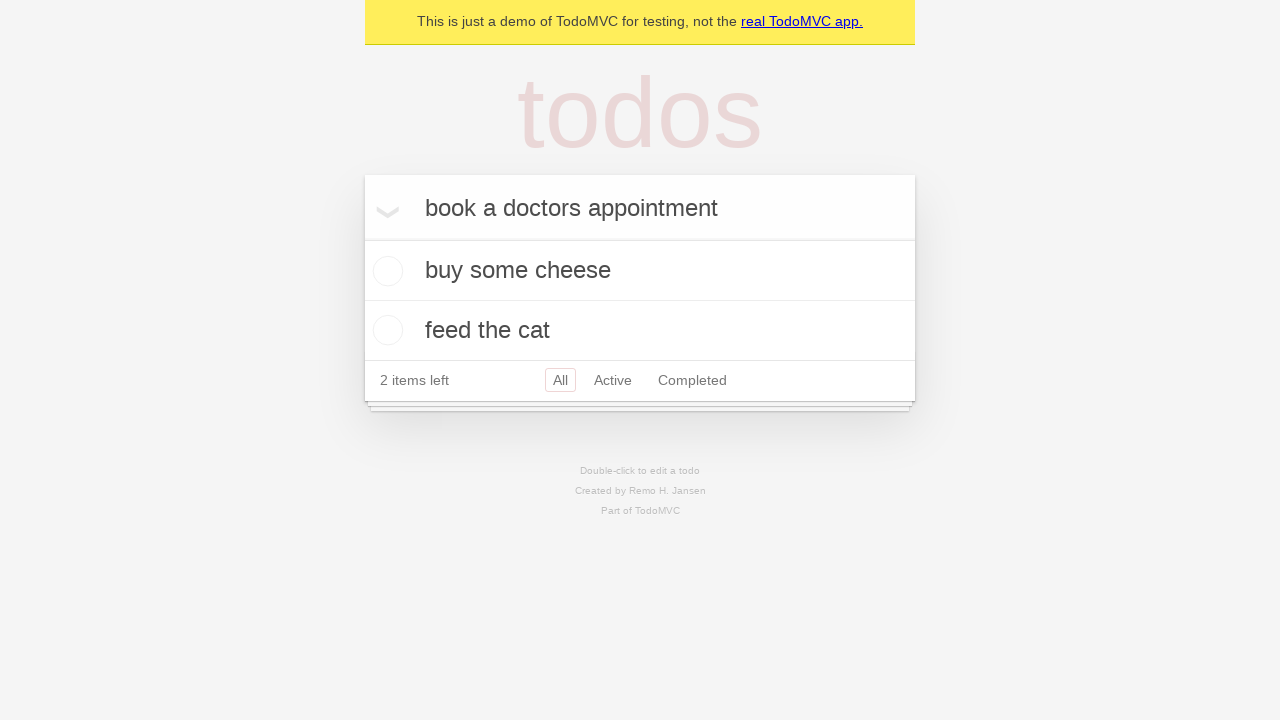

Pressed Enter to create third todo on internal:attr=[placeholder="What needs to be done?"i]
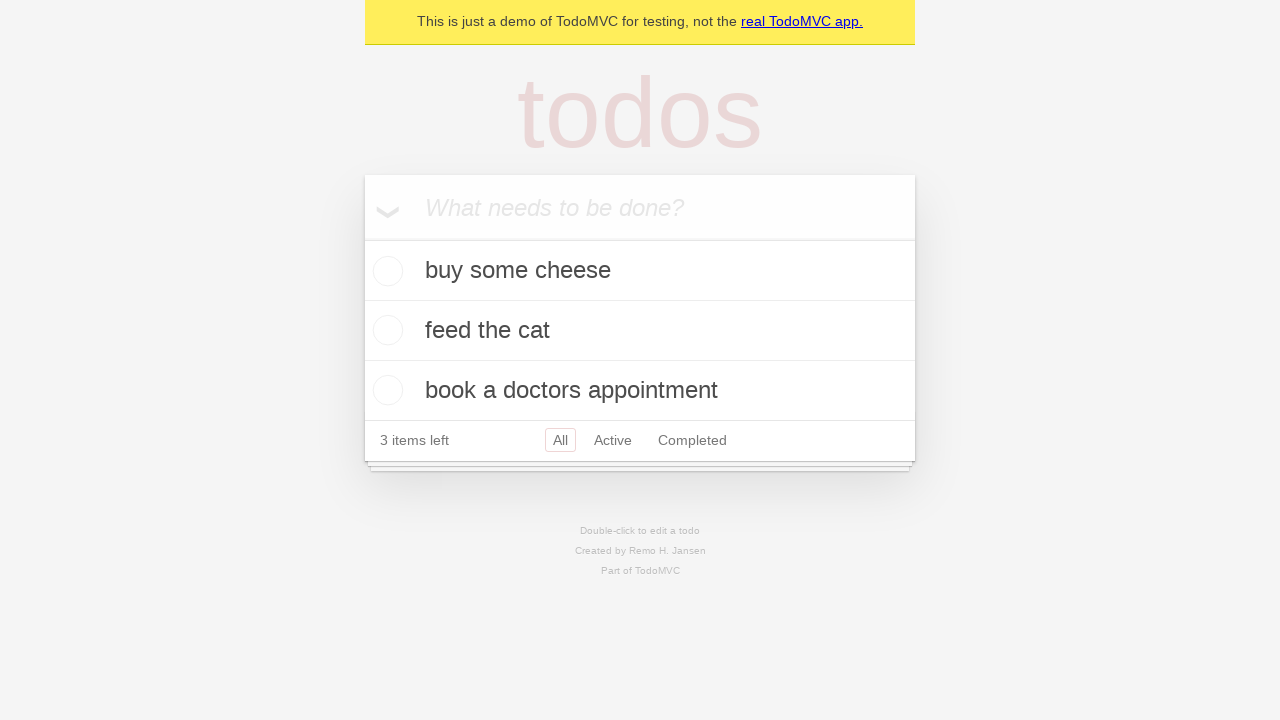

Verified all 3 todo items have been created
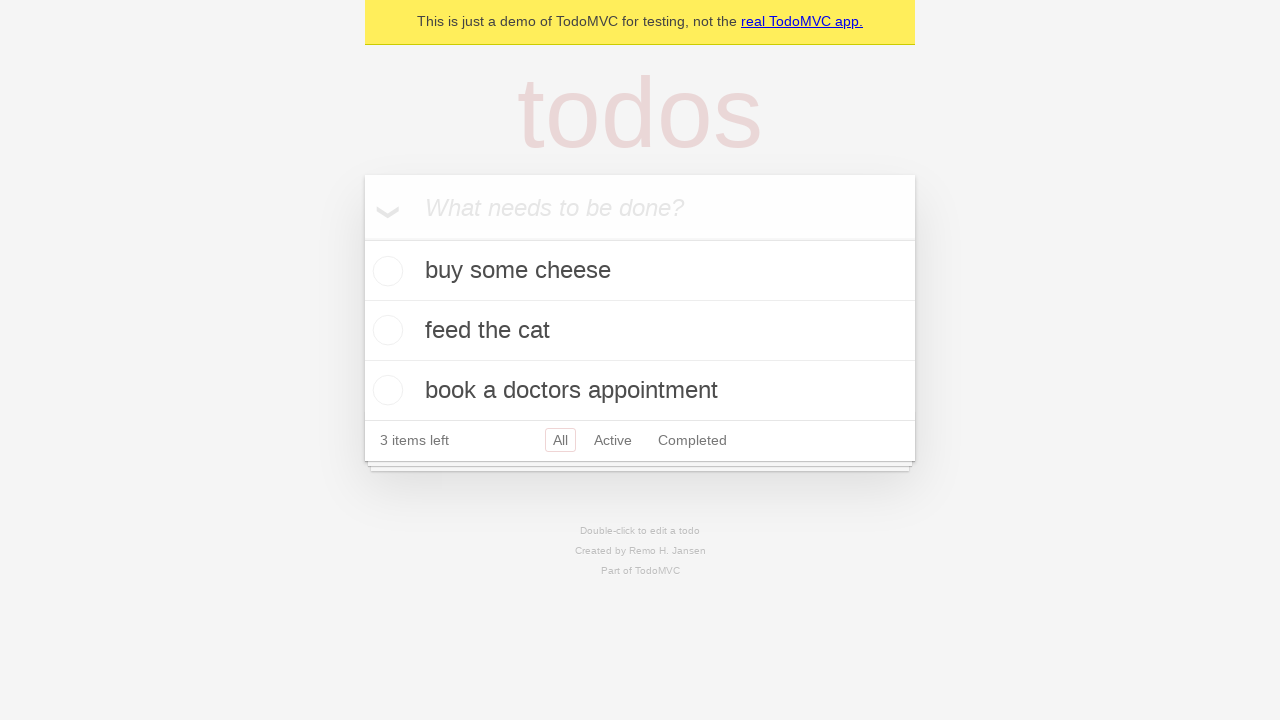

Checked the second todo item checkbox at (385, 330) on internal:testid=[data-testid="todo-item"s] >> nth=1 >> internal:role=checkbox
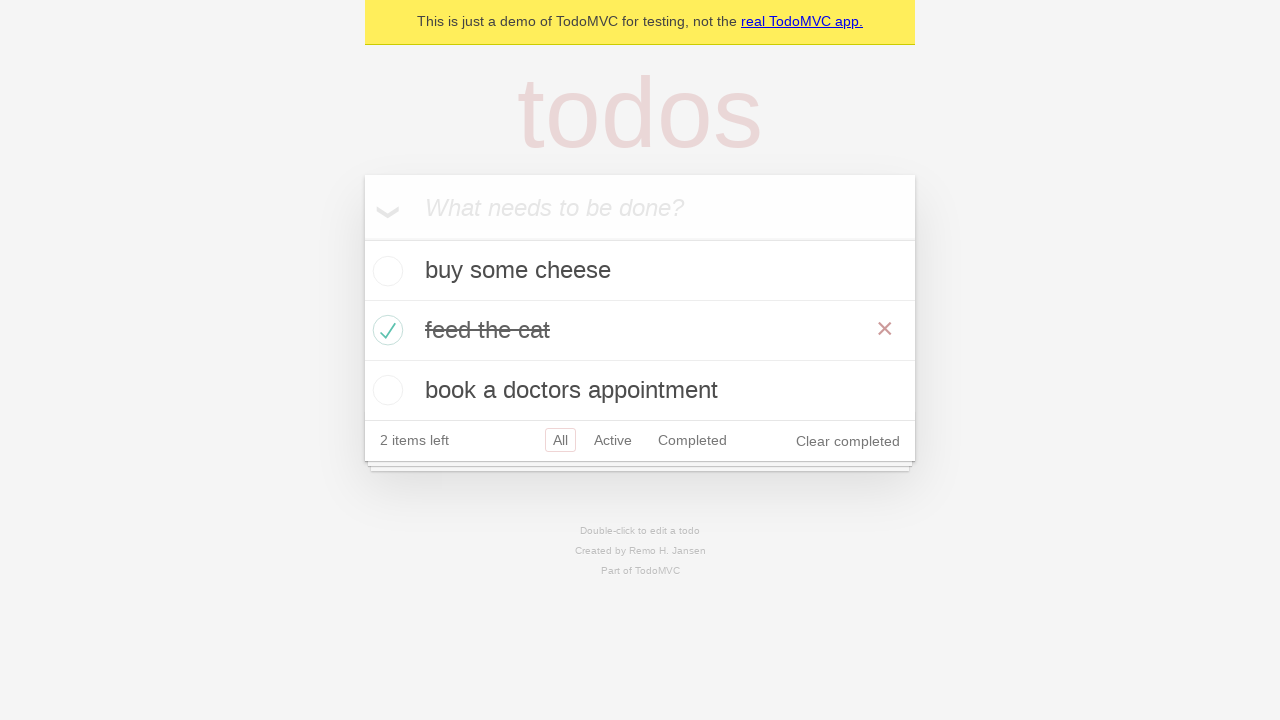

Clicked 'Clear completed' button at (848, 441) on internal:role=button[name="Clear completed"i]
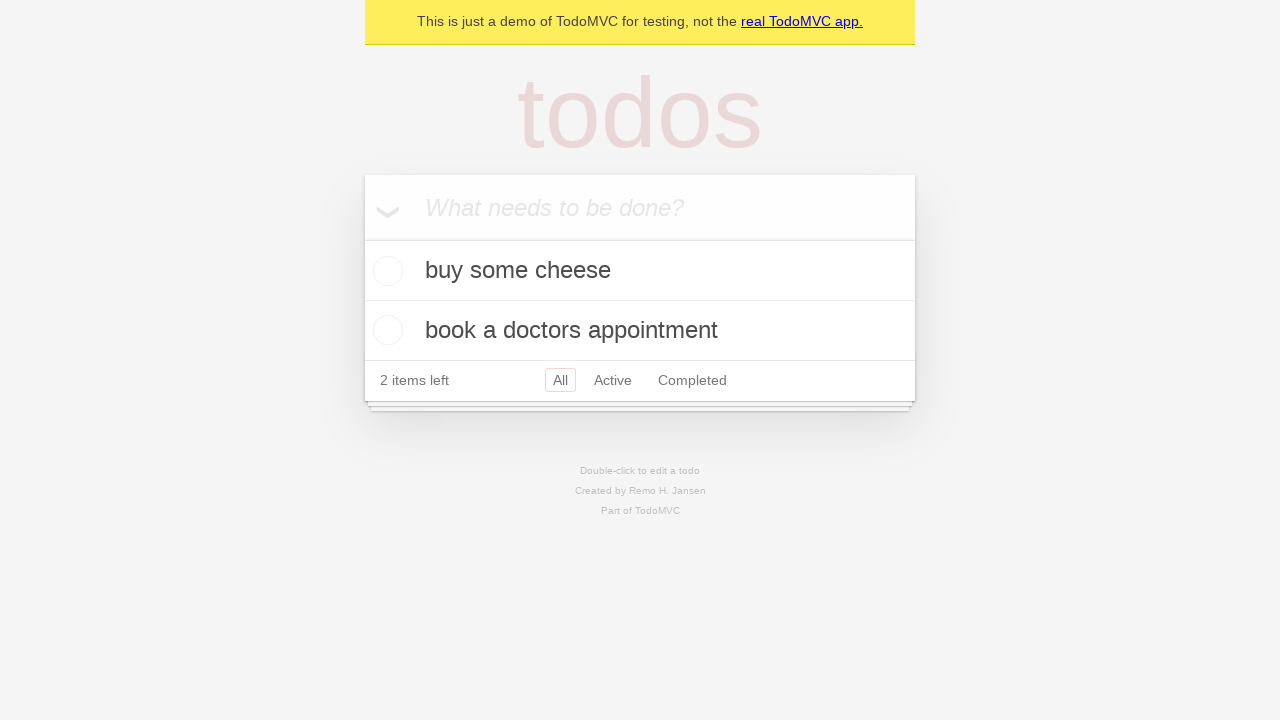

Verified completed todo was removed, 2 items remaining
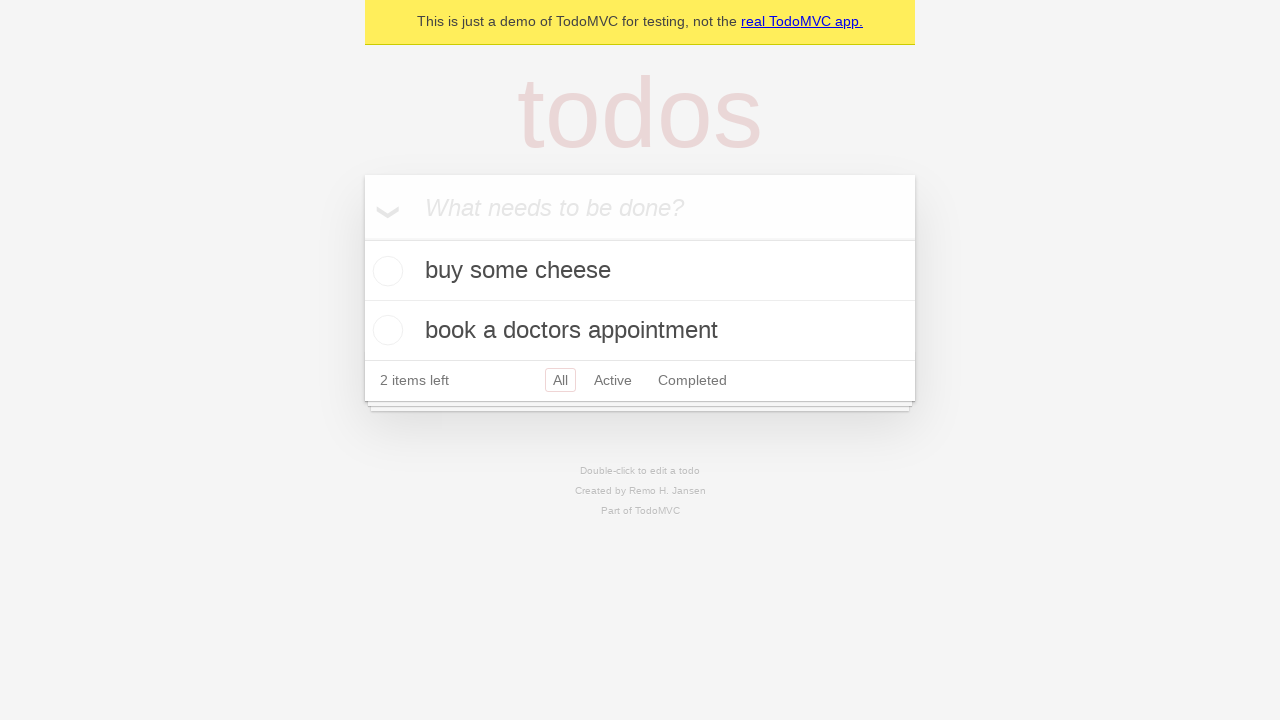

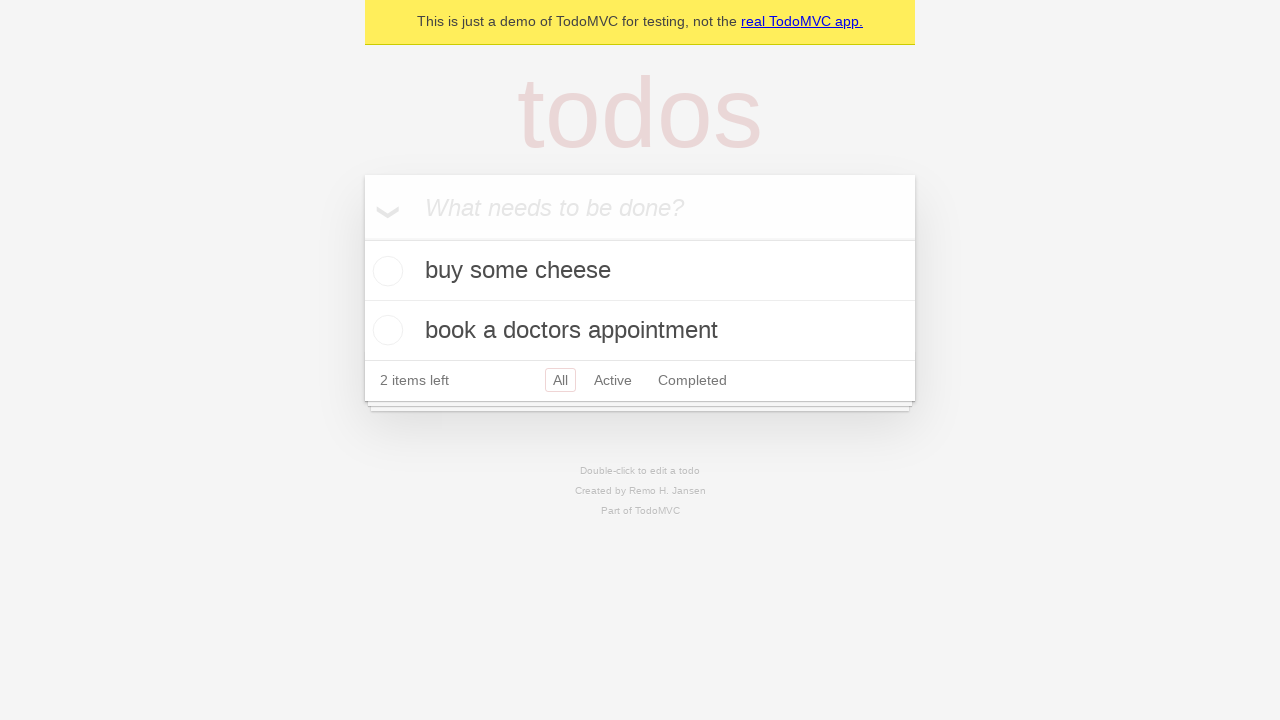